Tests modal popup functionality by clicking a trigger button to open a modal and verifying its content elements are present

Starting URL: https://practice-automation.com/modals/

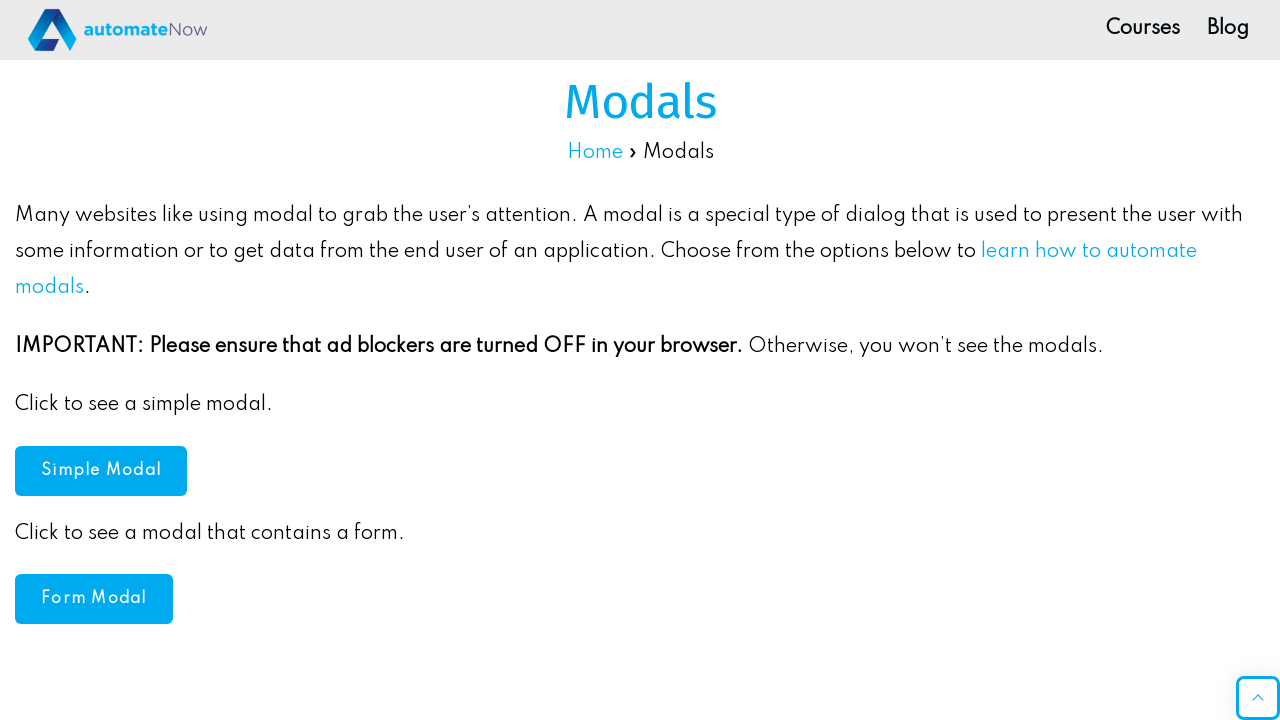

Clicked modal trigger button to open modal at (101, 470) on .pum-trigger
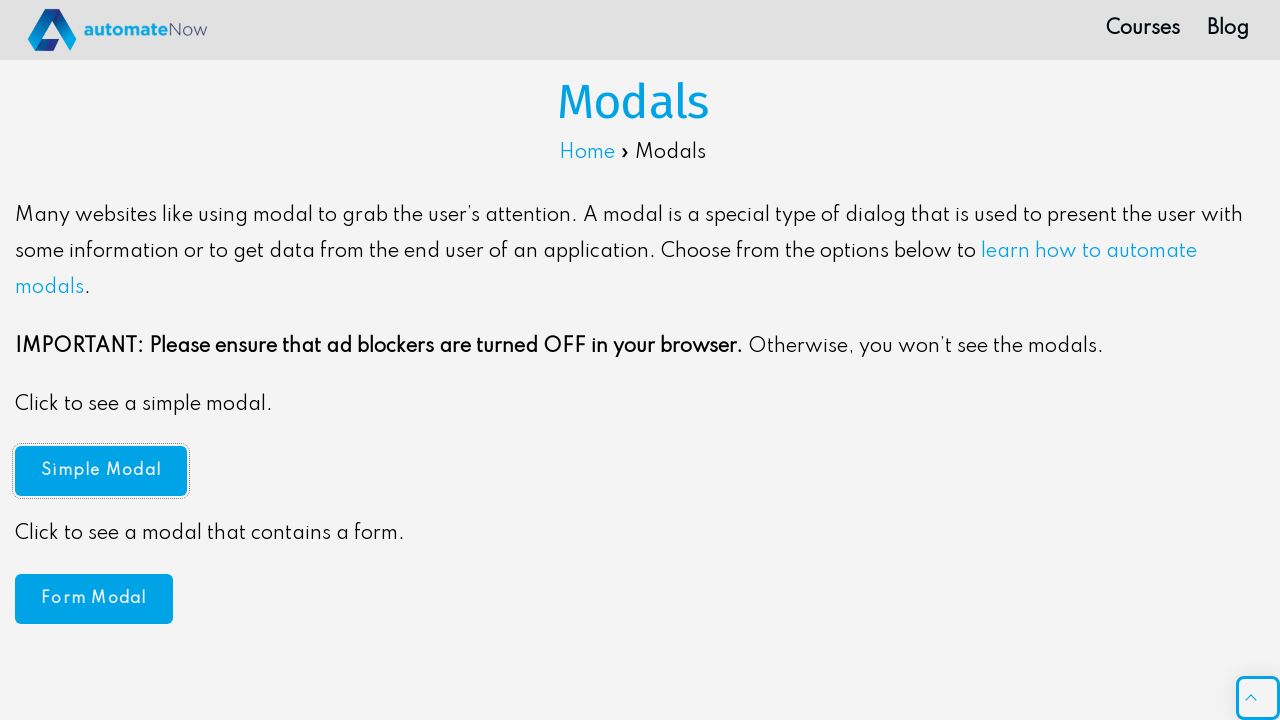

Modal title became visible
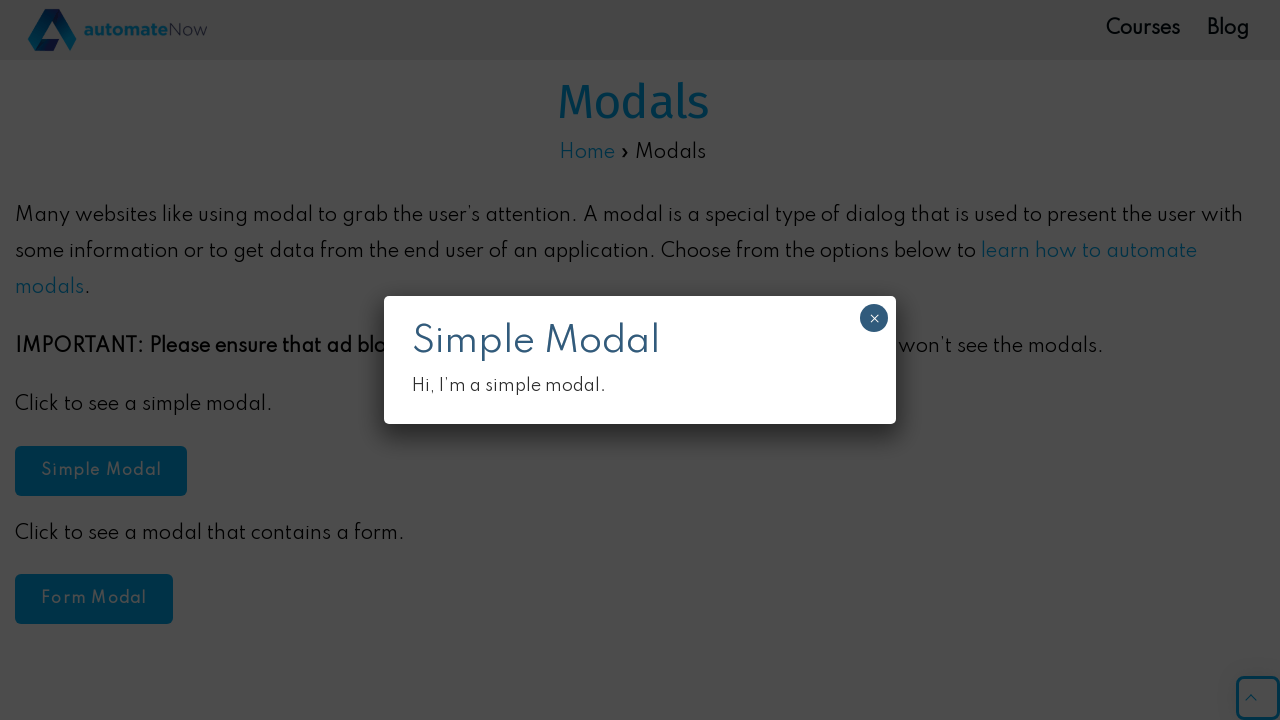

Modal content became visible, verifying modal functionality
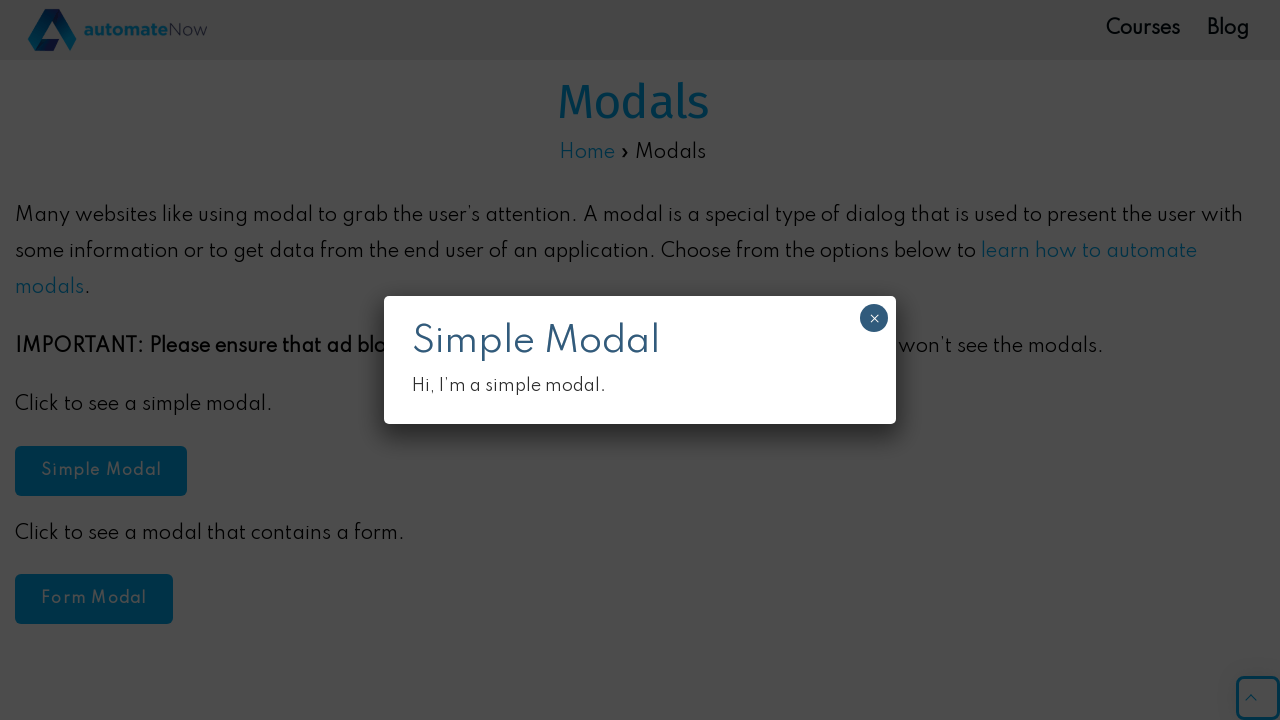

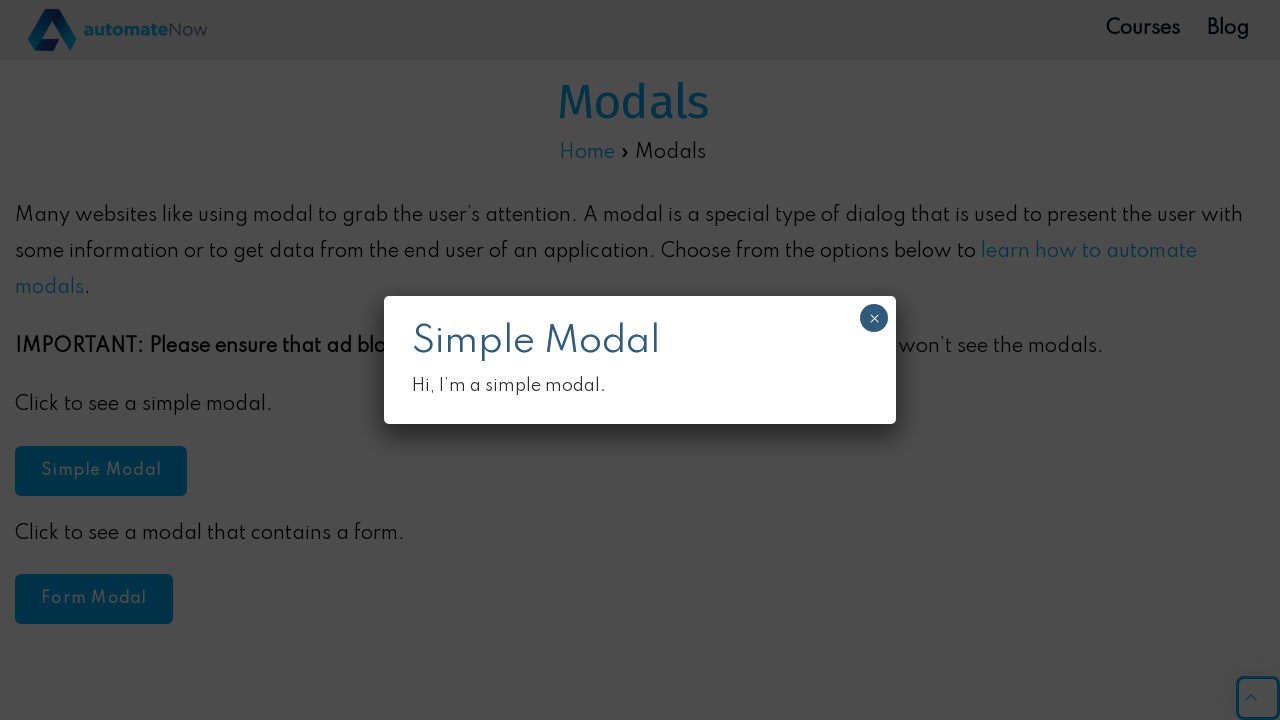